Tests radio button interactions by checking multiple radio buttons and scrolling to header

Starting URL: https://rahulshettyacademy.com/AutomationPractice

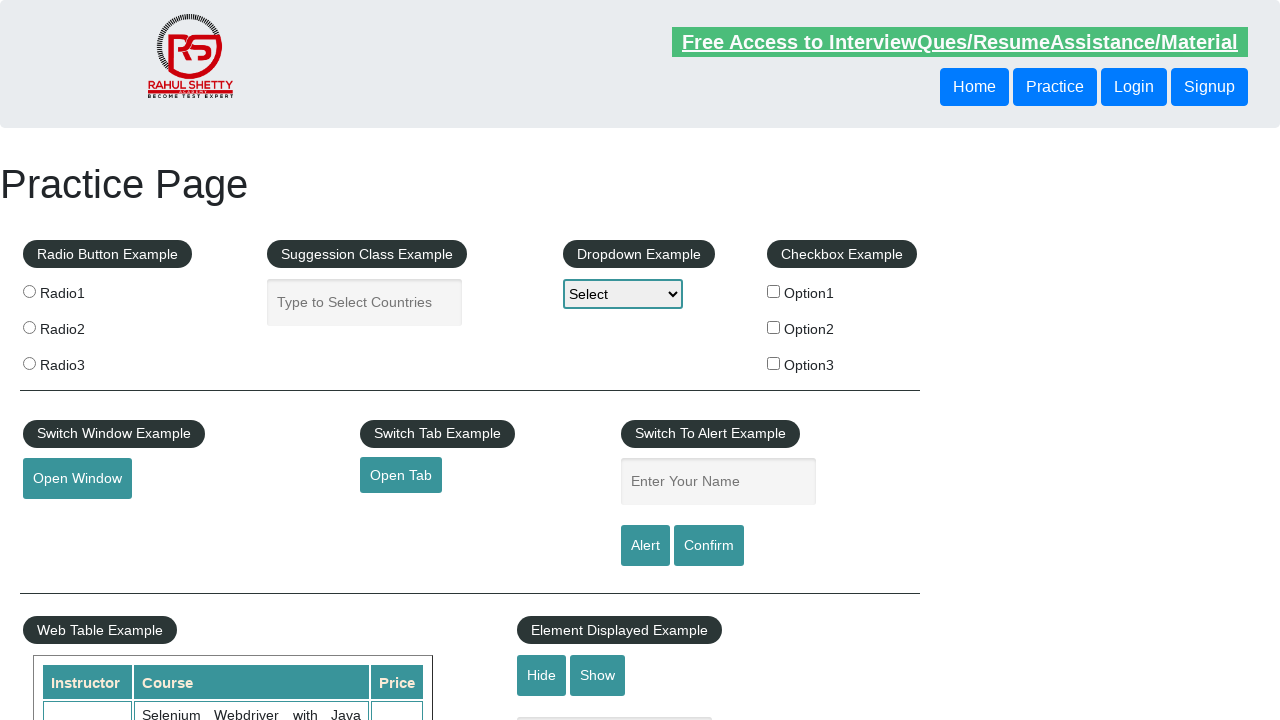

Checked radio button 1 at (29, 291) on input[value='radio1']
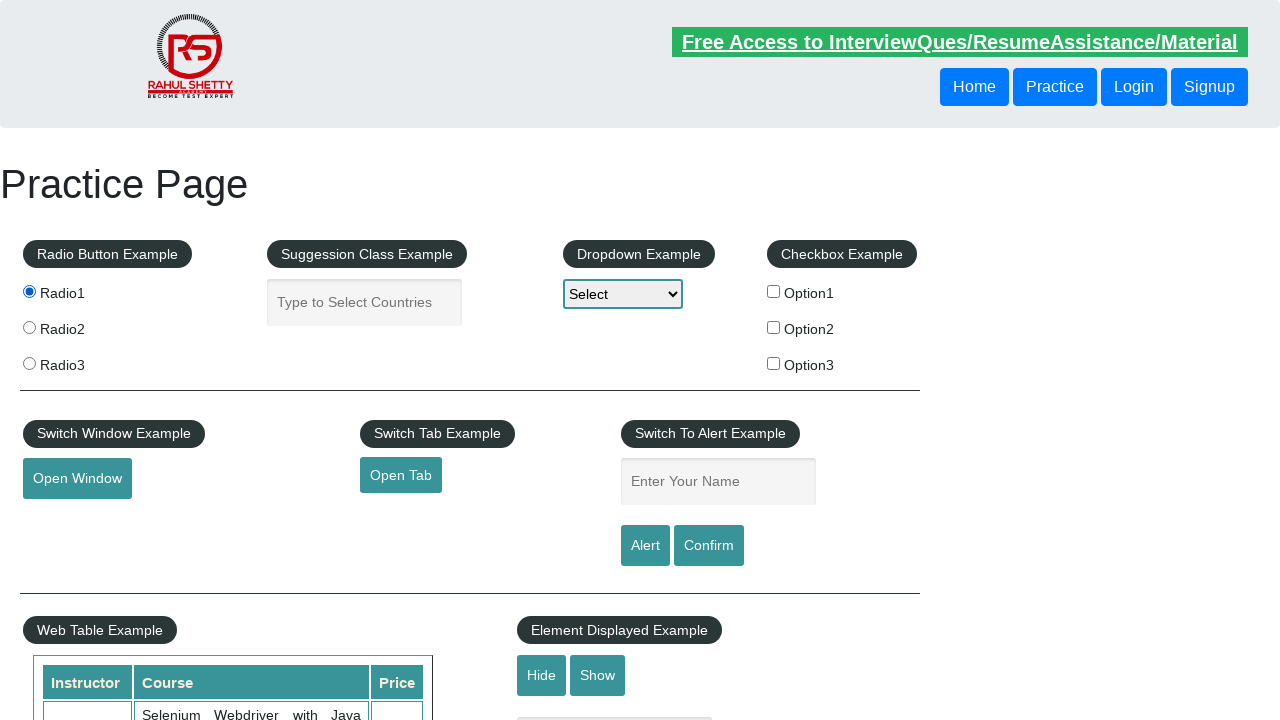

Checked radio button 2 at (29, 327) on input[value='radio2']
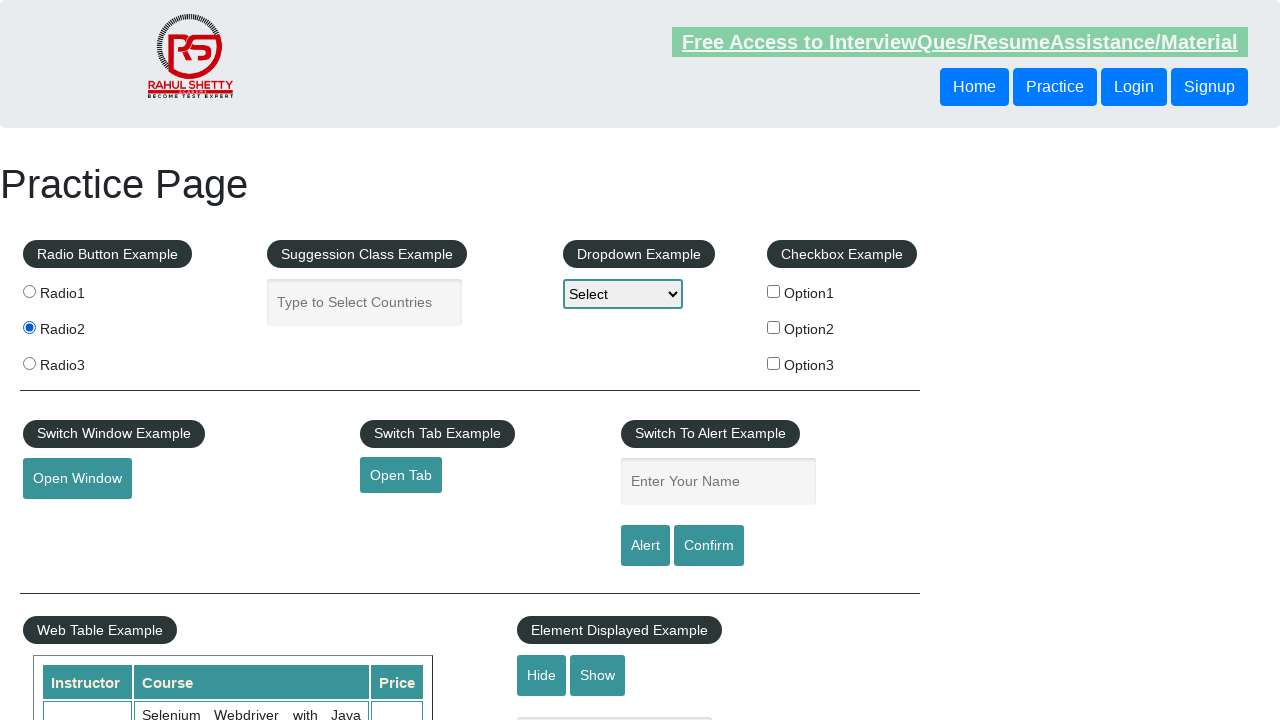

Checked radio button 3 at (29, 363) on input[value='radio3']
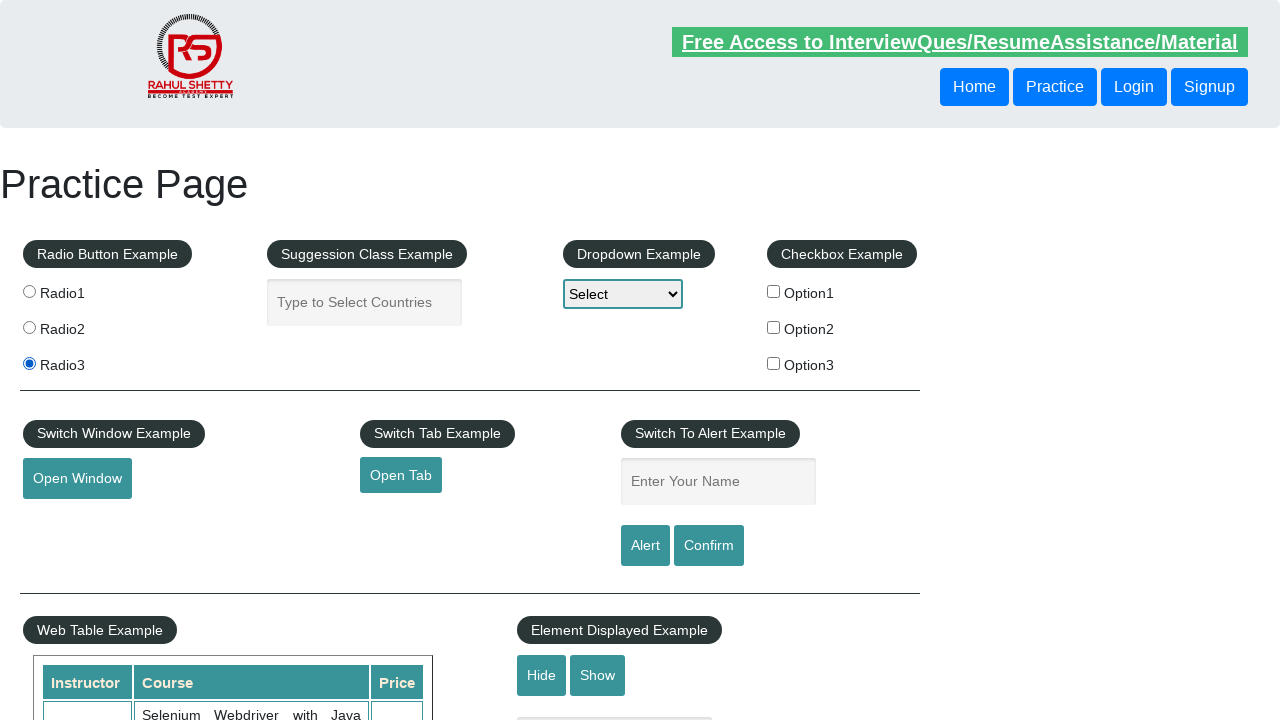

Scrolled to header element
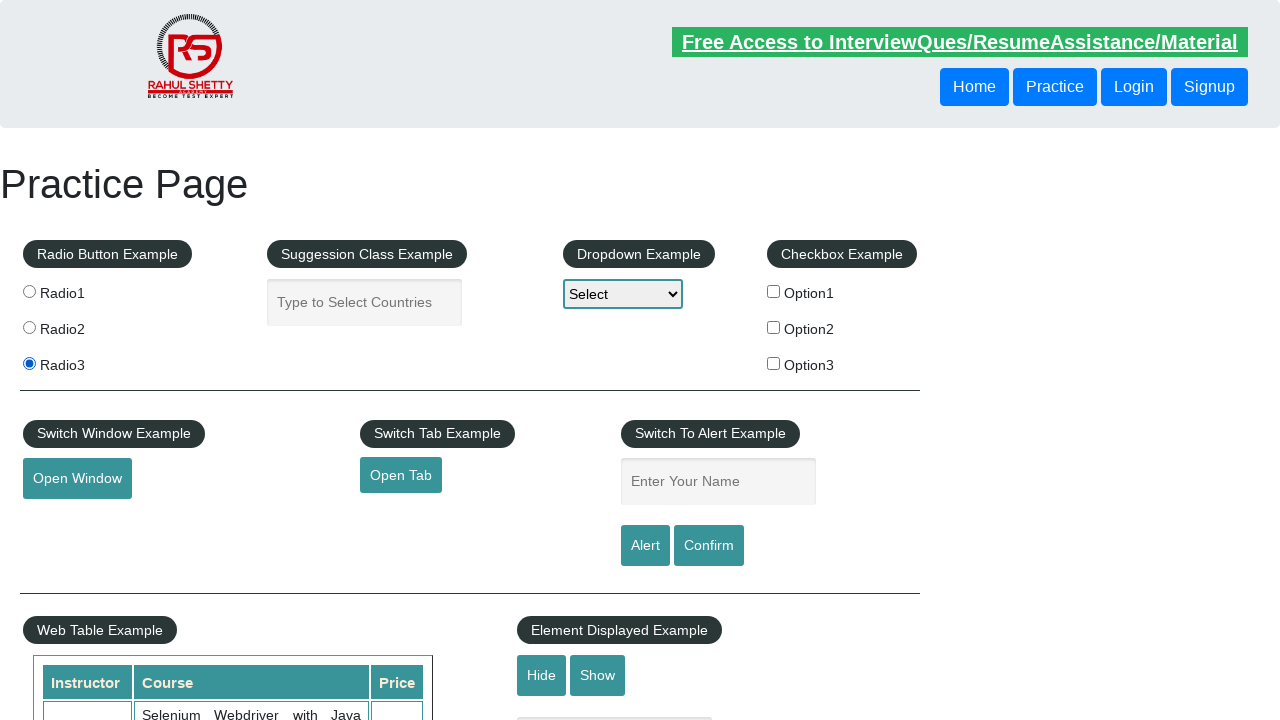

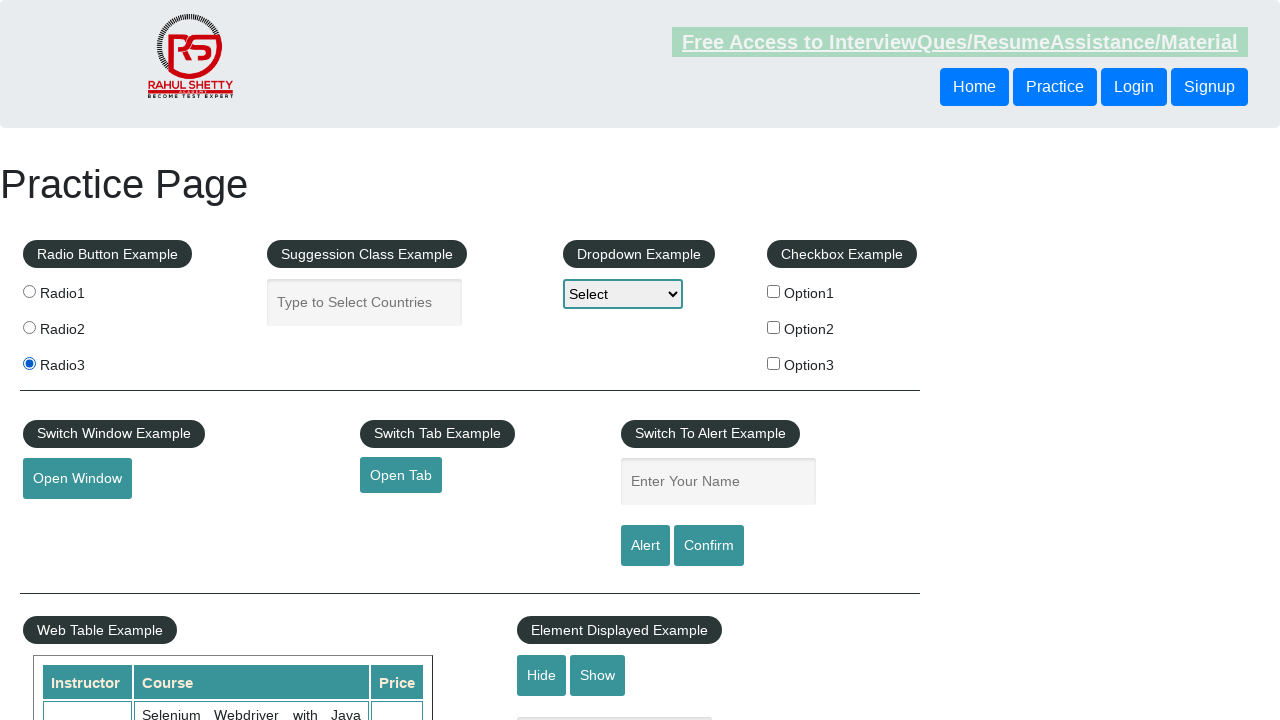